Tests opting out of A/B tests by adding an opt-out cookie after visiting the page, then refreshing to verify the opt-out takes effect

Starting URL: http://the-internet.herokuapp.com/abtest

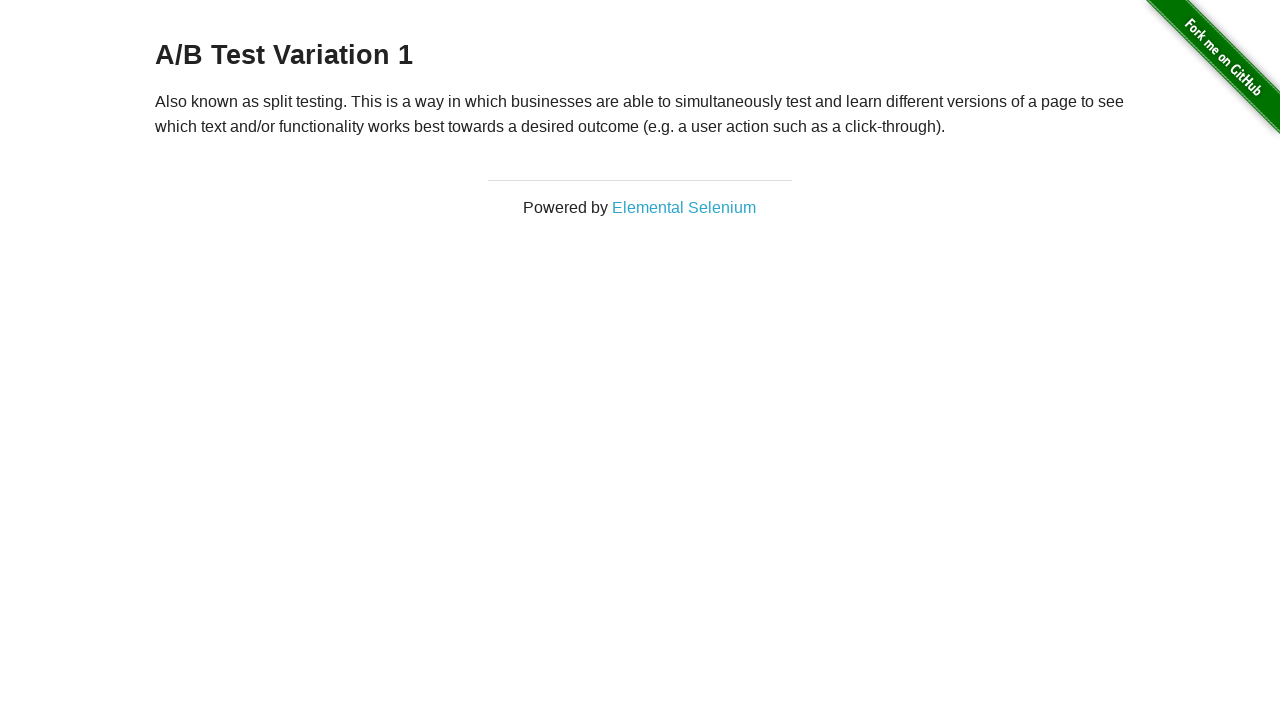

Retrieved heading text to check A/B test status
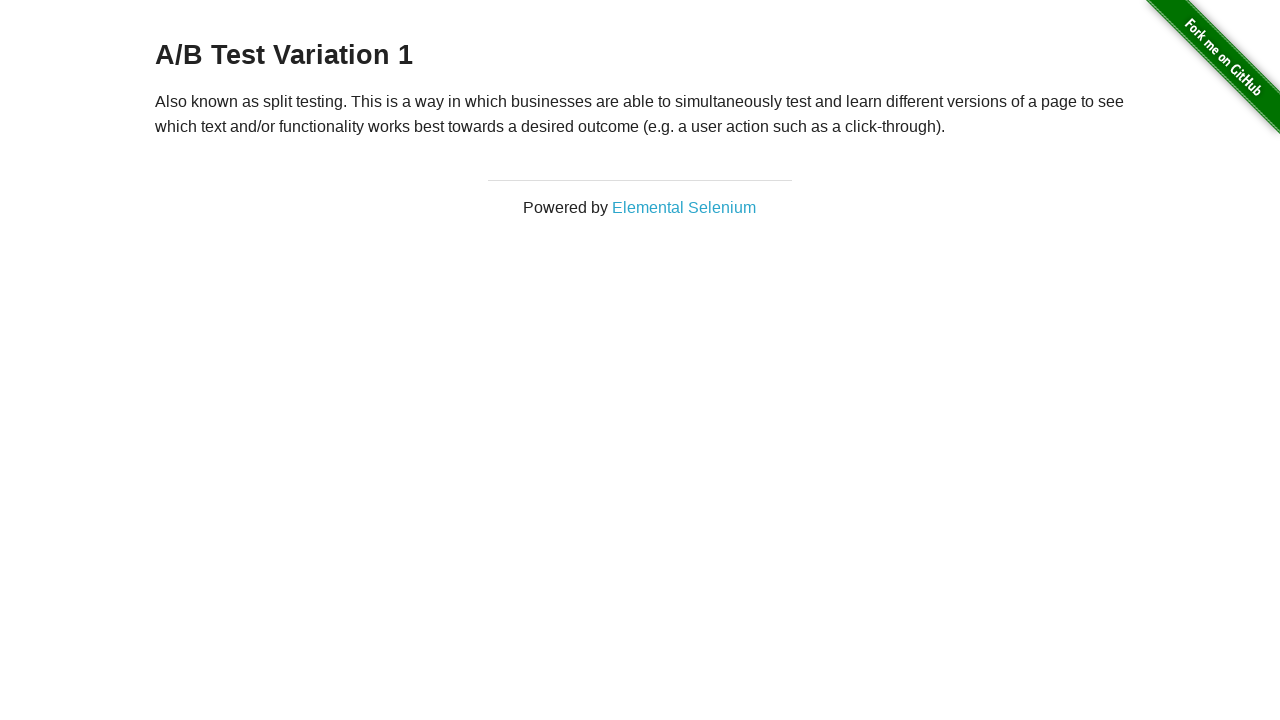

Added optimizelyOptOut cookie to opt out of A/B test
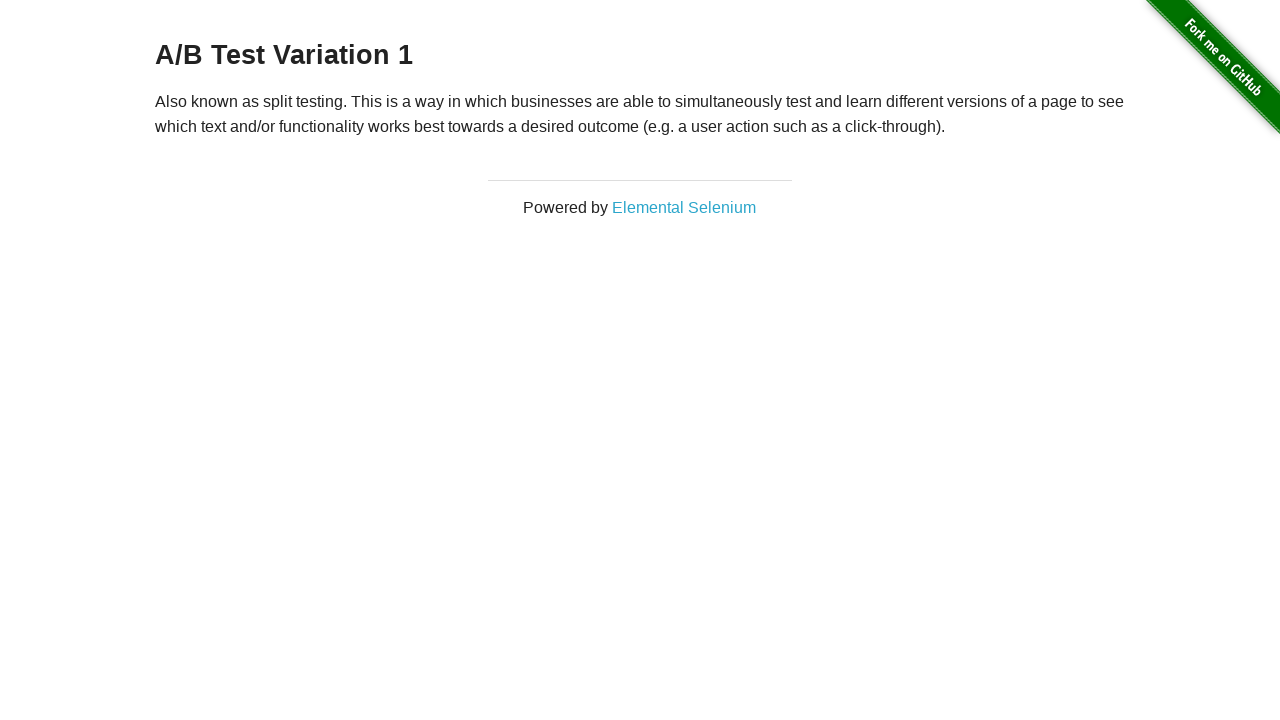

Reloaded page to apply opt-out cookie
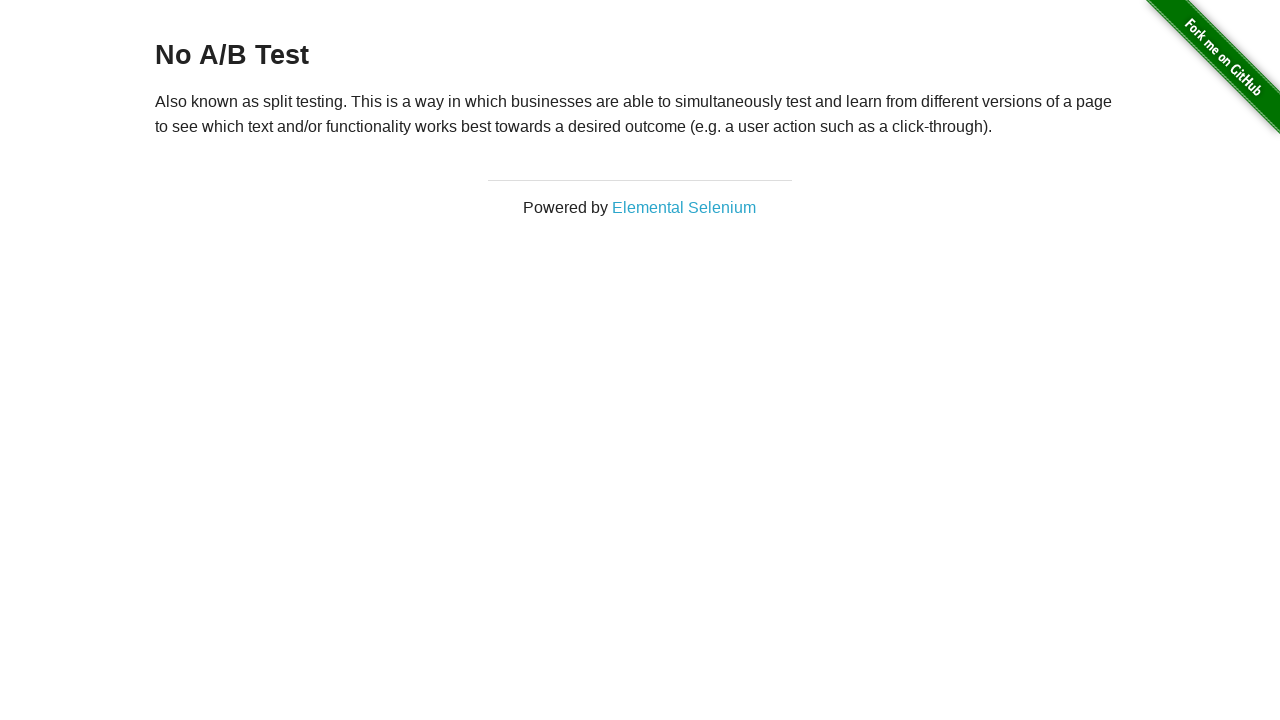

Verified heading is visible after opt-out
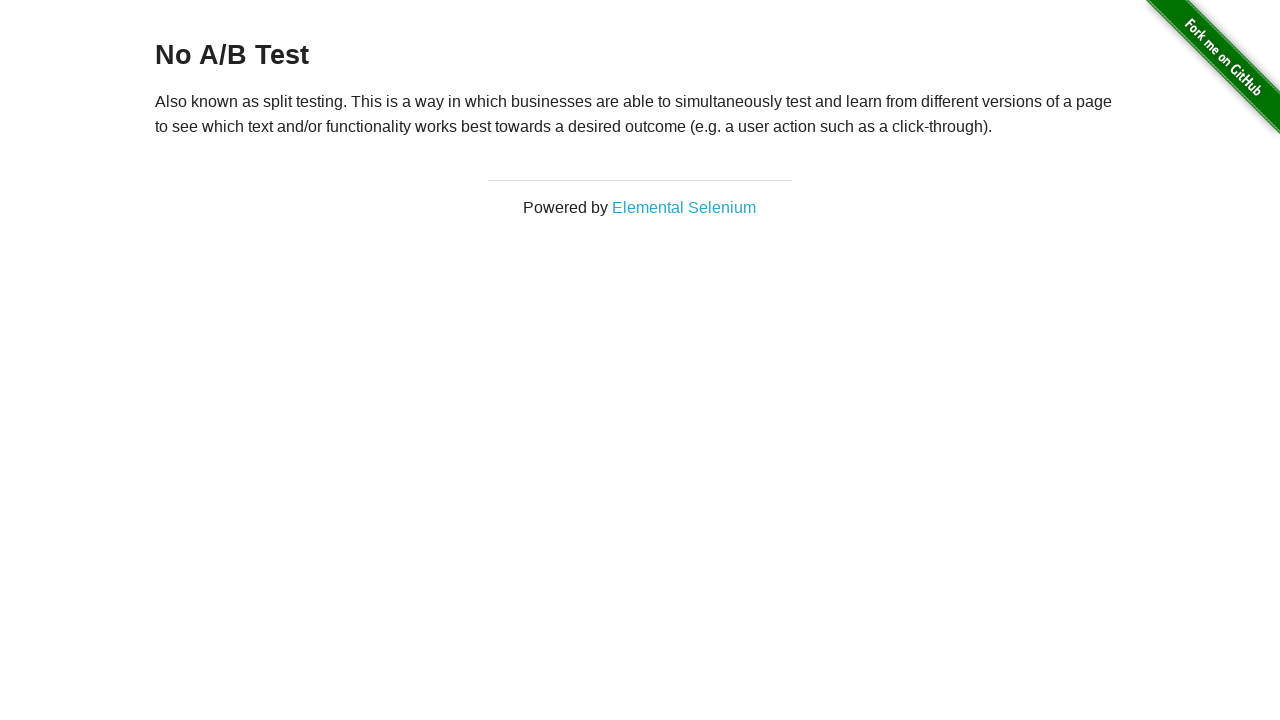

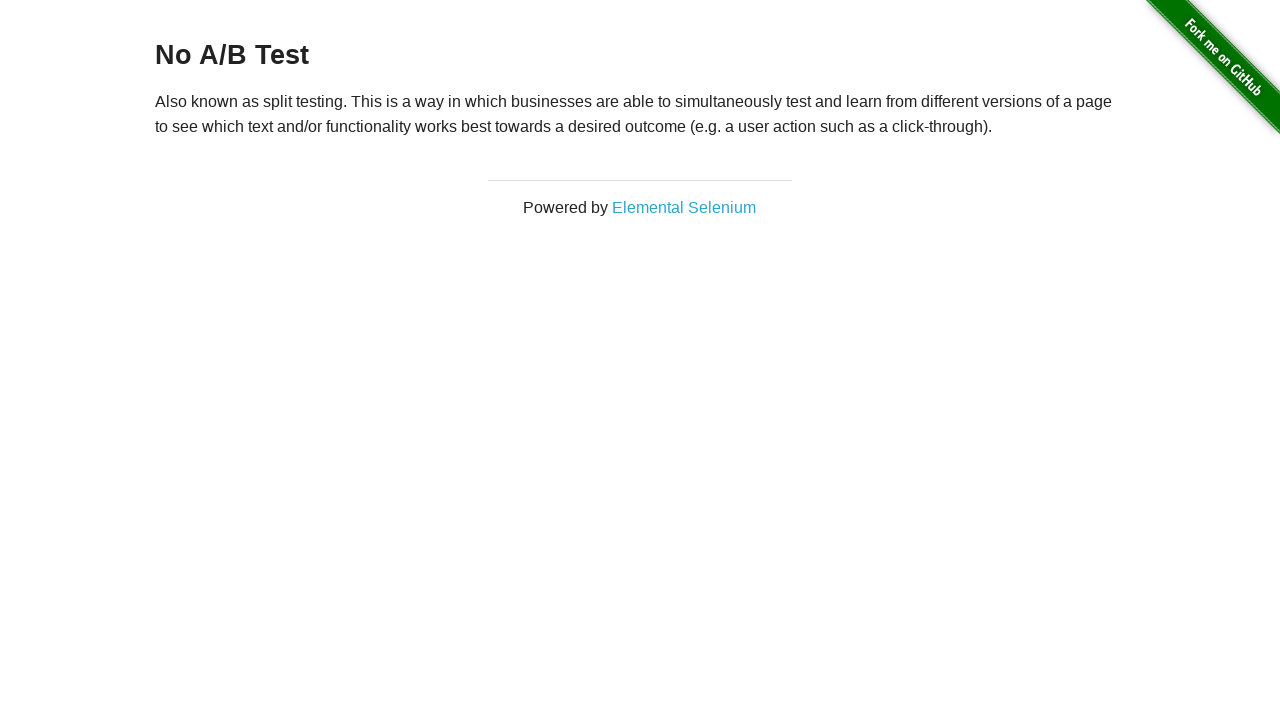